Tests the course query functionality on a university course information system by navigating to the query page, selecting various filter options (semester, course type, college, department, grade), and submitting the search form to view results.

Starting URL: https://tku.schroll.edu.tw/eMis/tmw0020.aspx

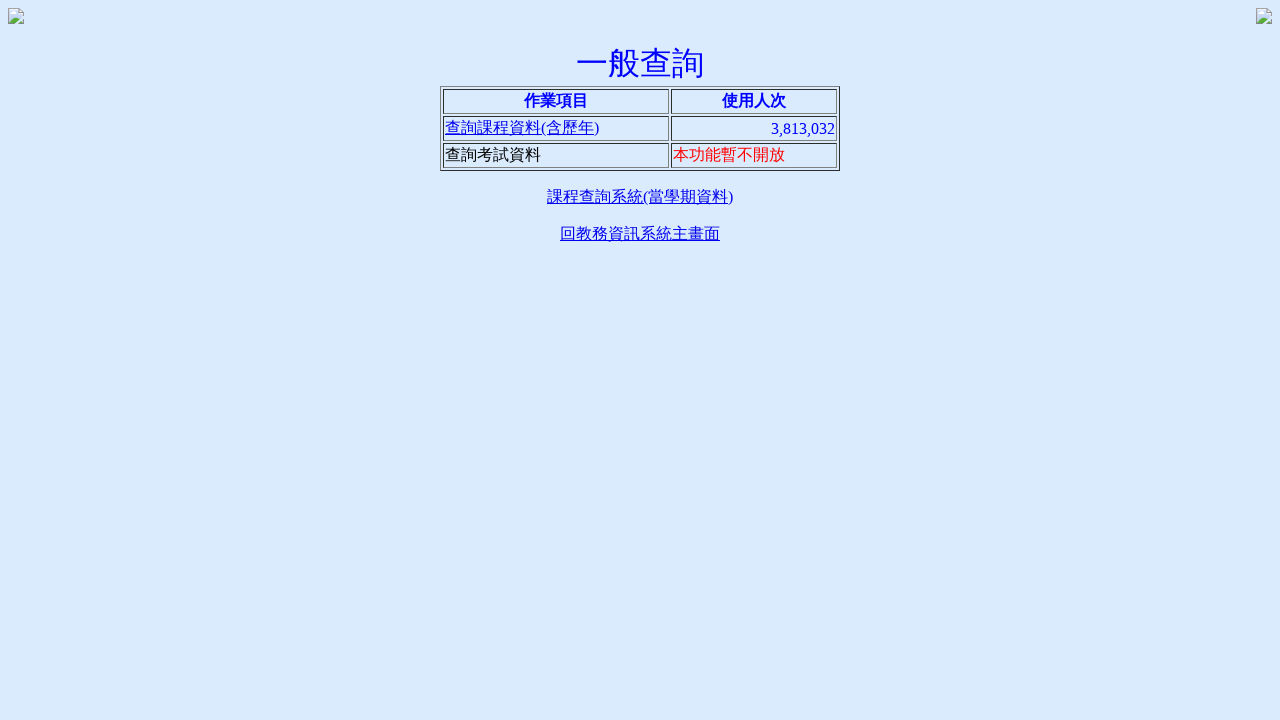

Clicked on course query page link at (522, 128) on text=查詢課程資料(含歷年)
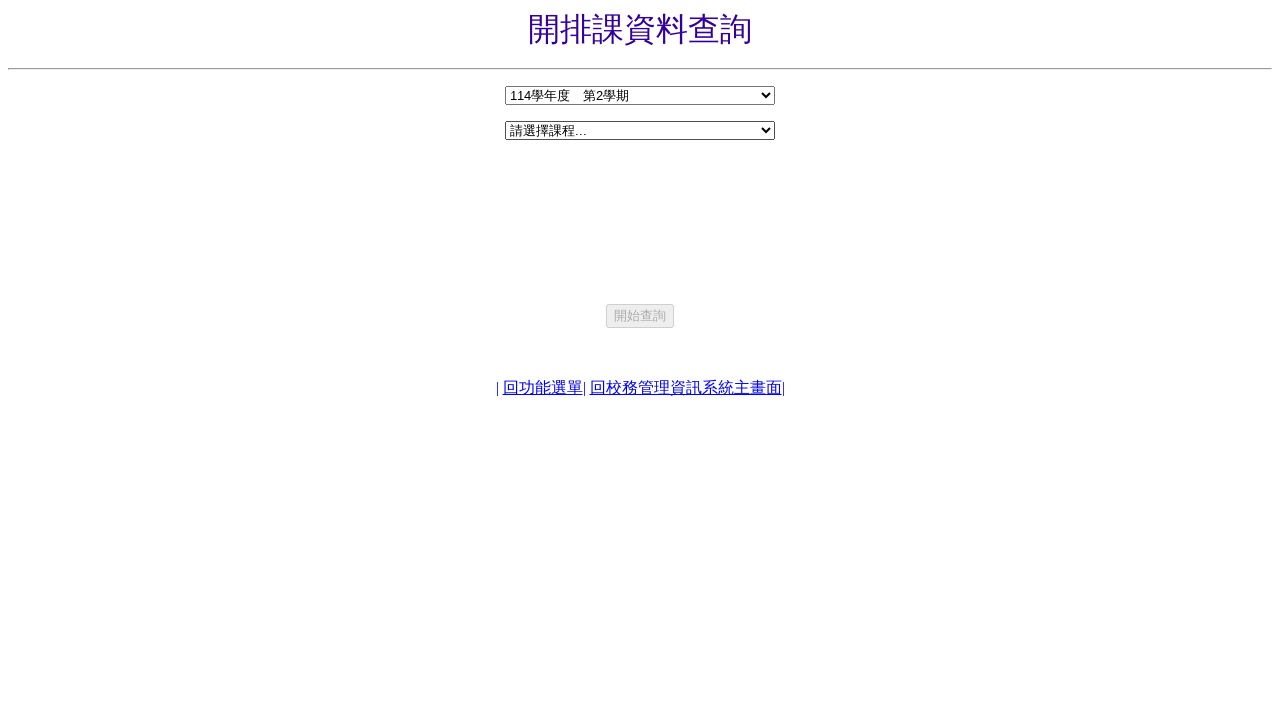

Query form loaded successfully
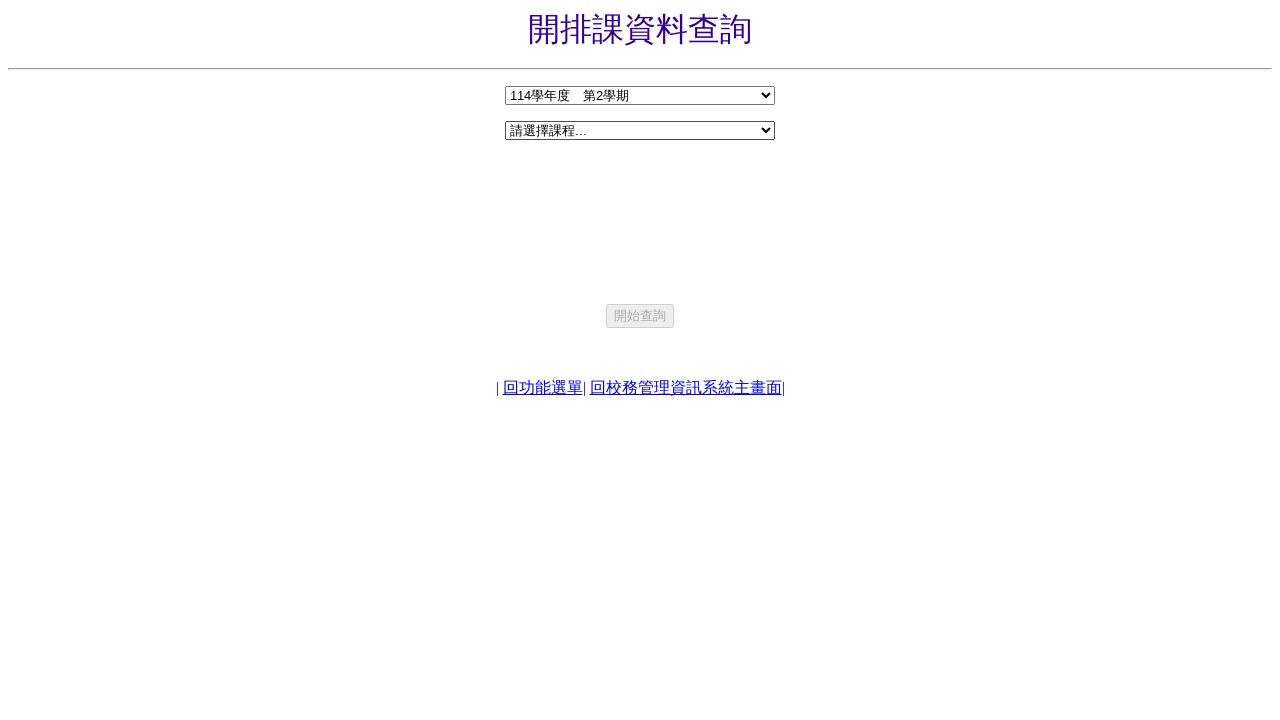

Selected semester 1052 (year 105, semester 2) on select[name='DropDownList1']
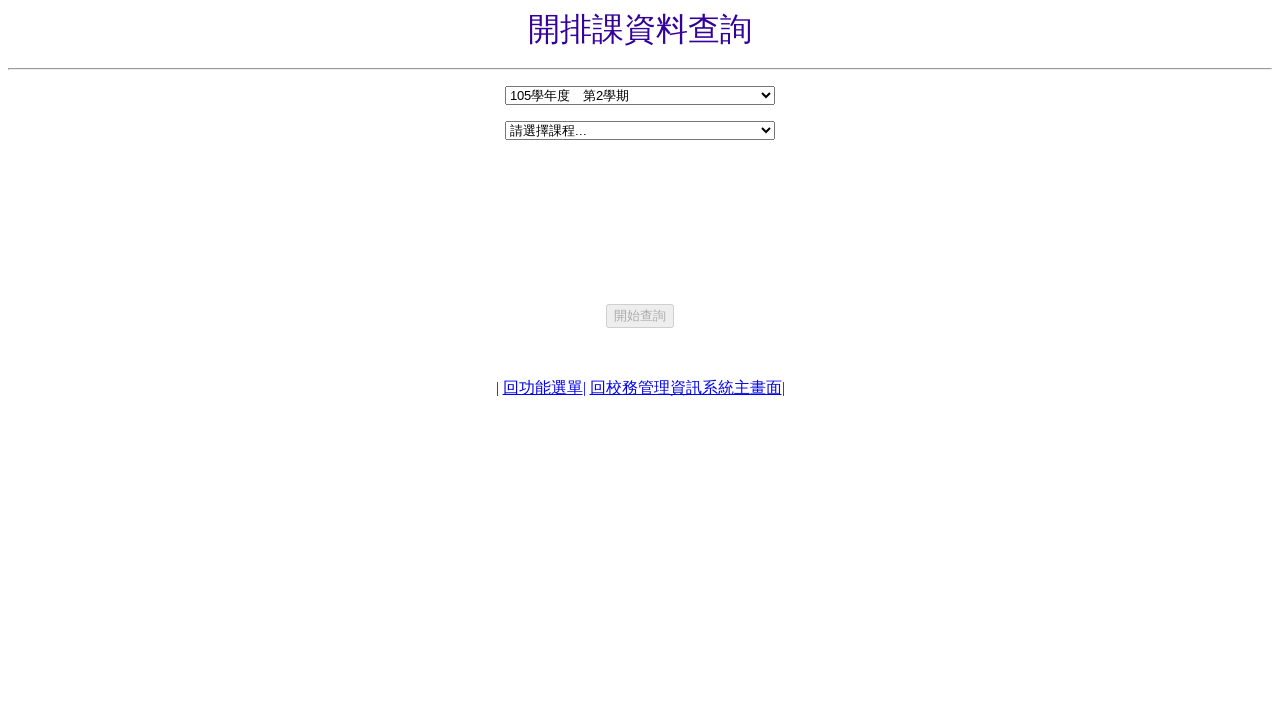

Selected course type: all courses on select[name='DropDownList2']
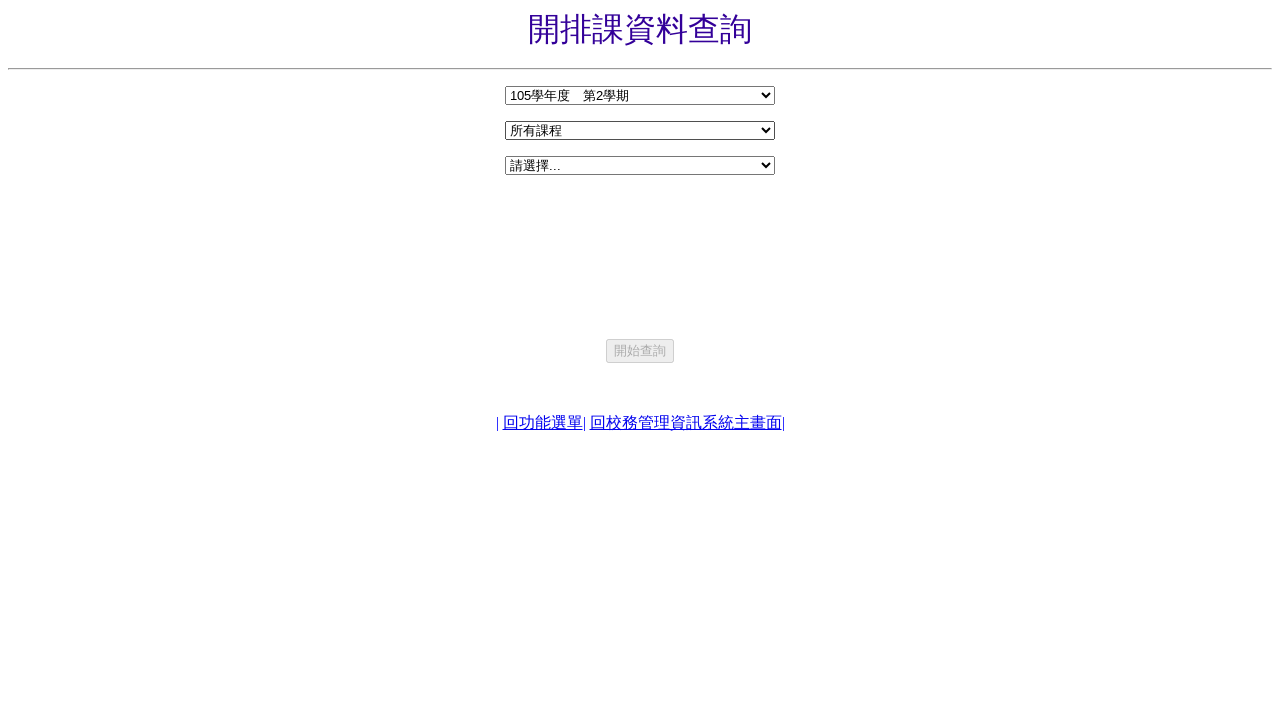

Selected college: all colleges on select[name='DropDownList3']
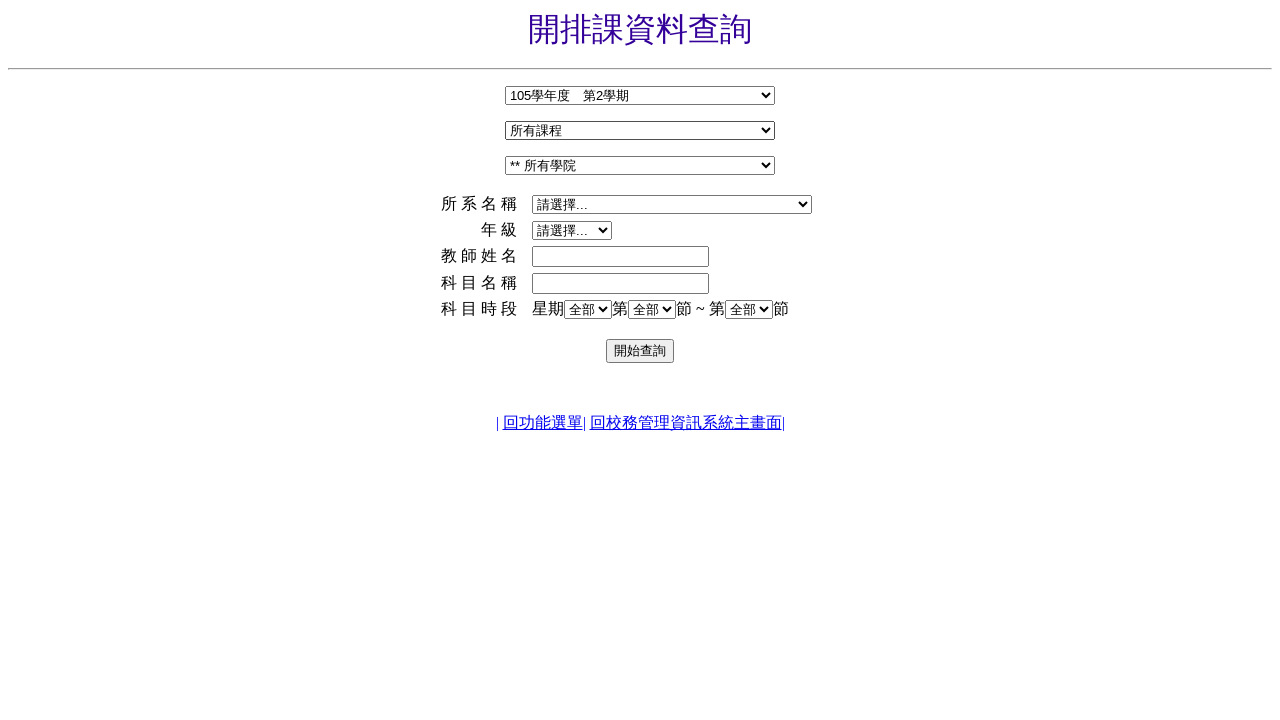

Selected department: all on select[name='DropDownList4']
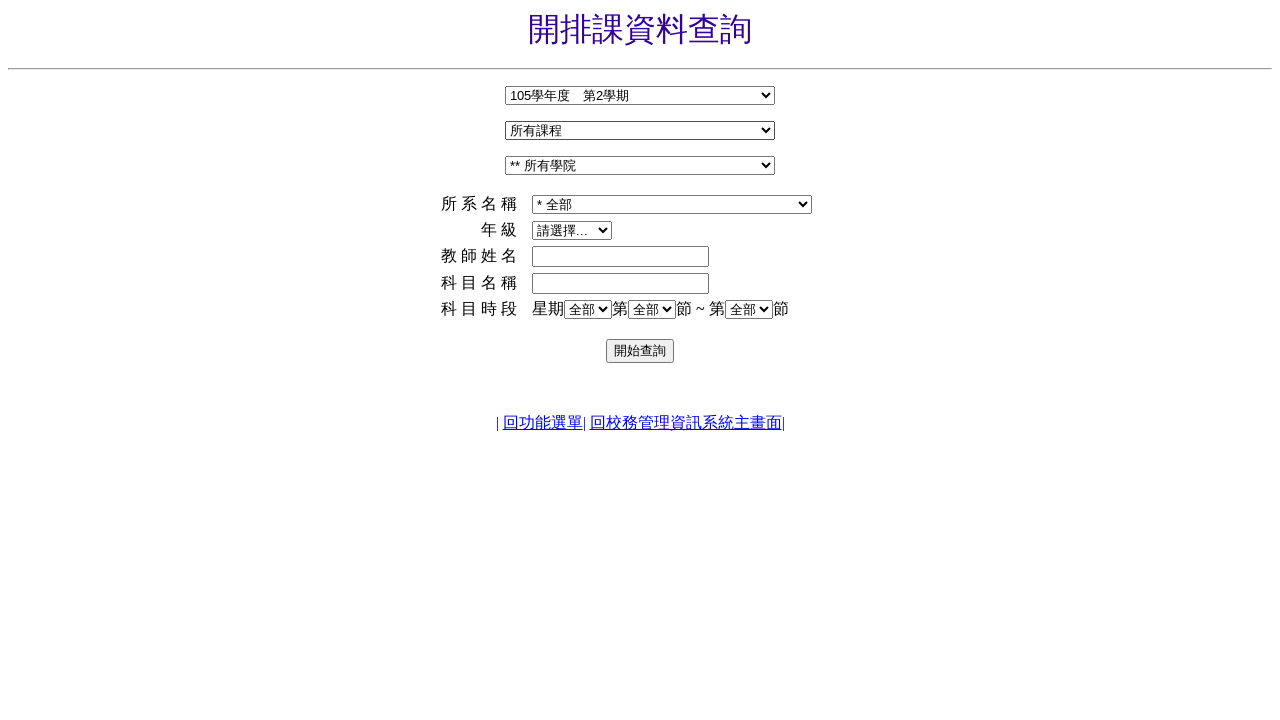

Selected grade level: all on select[name='DropDownList5']
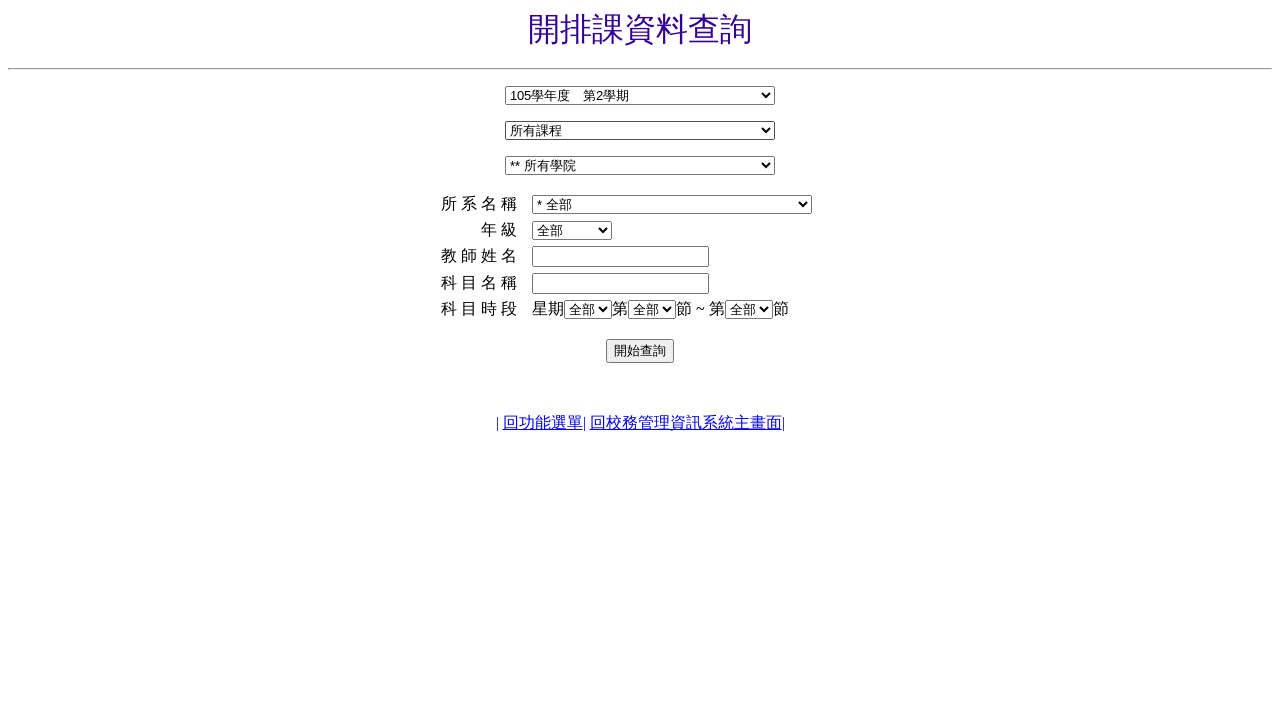

Clicked search button to submit query at (640, 351) on input[name='Button1']
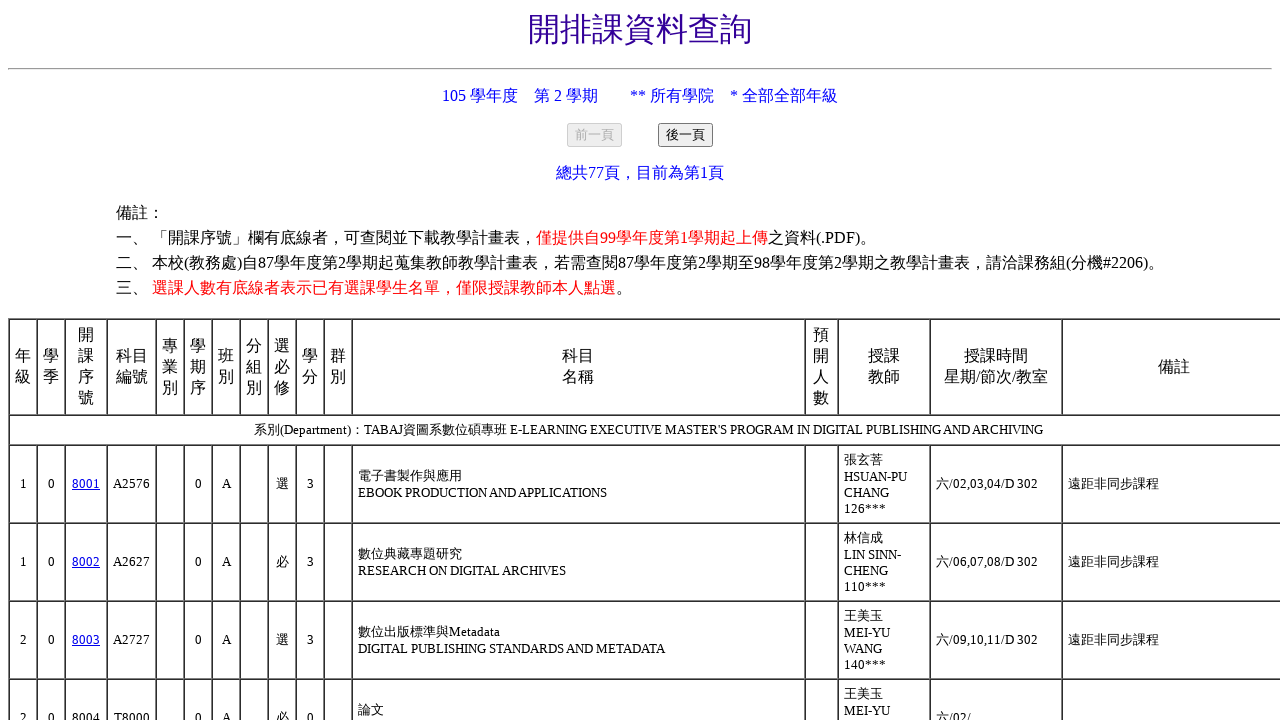

Search results table loaded successfully
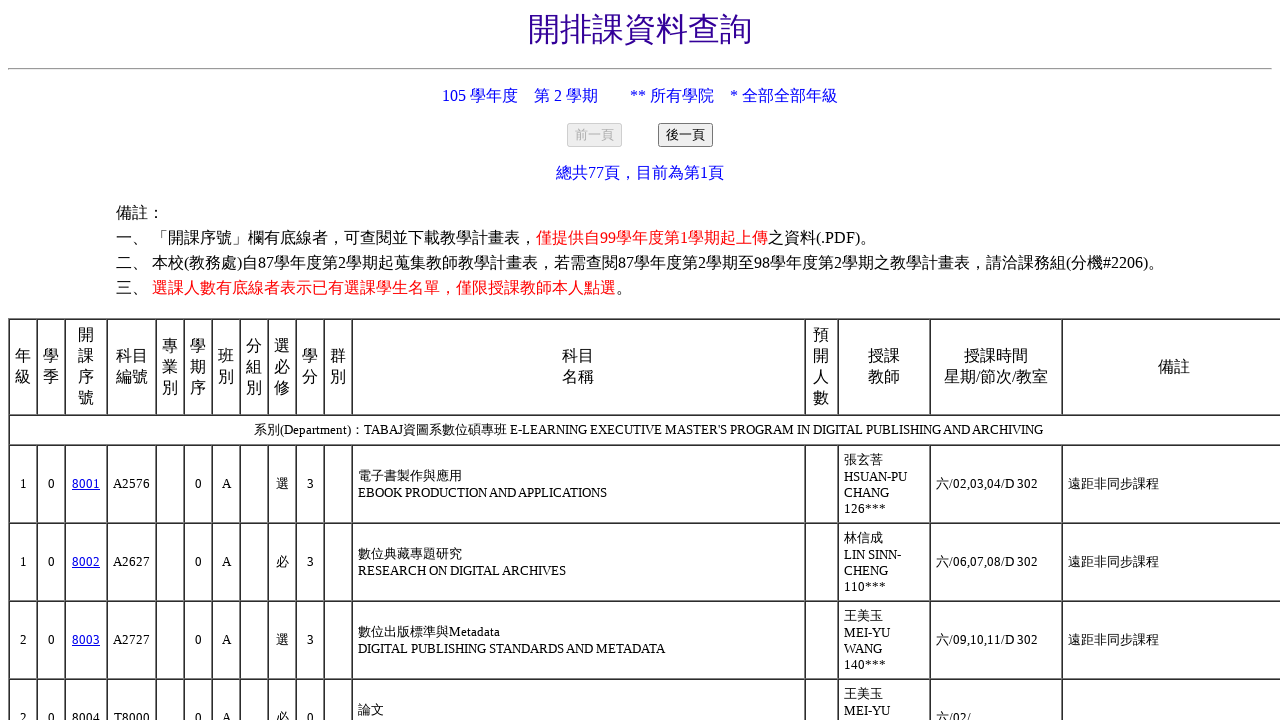

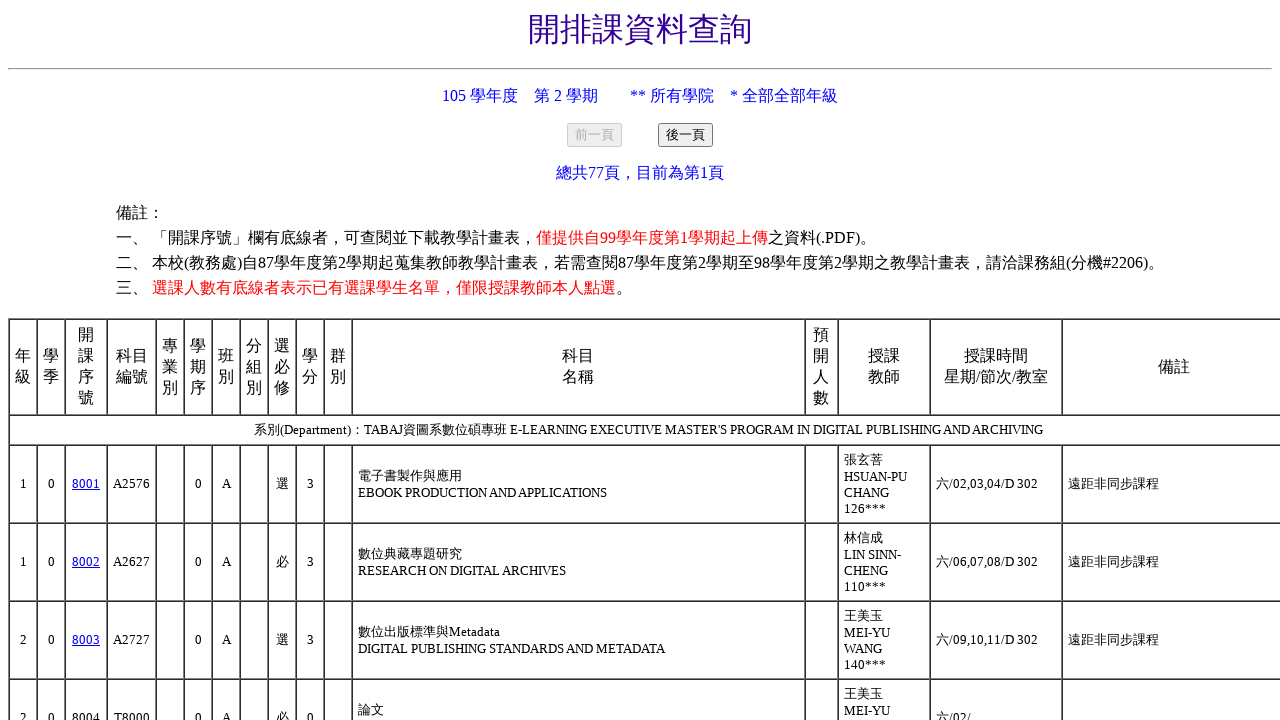